Tests JavaScript prompt alert by clicking Basic Elements, then JavaScript Prompt button, entering text and accepting the prompt

Starting URL: http://automationbykrishna.com/

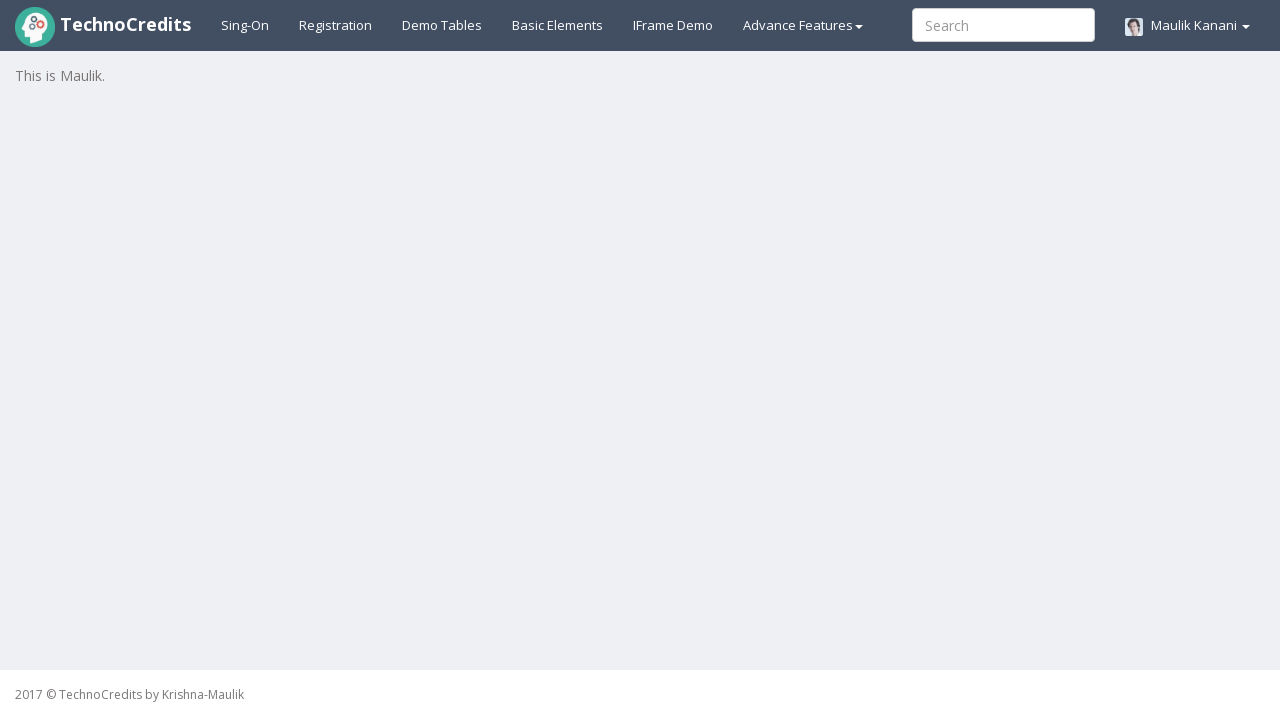

Clicked on Basic Elements tab at (558, 25) on #basicelements
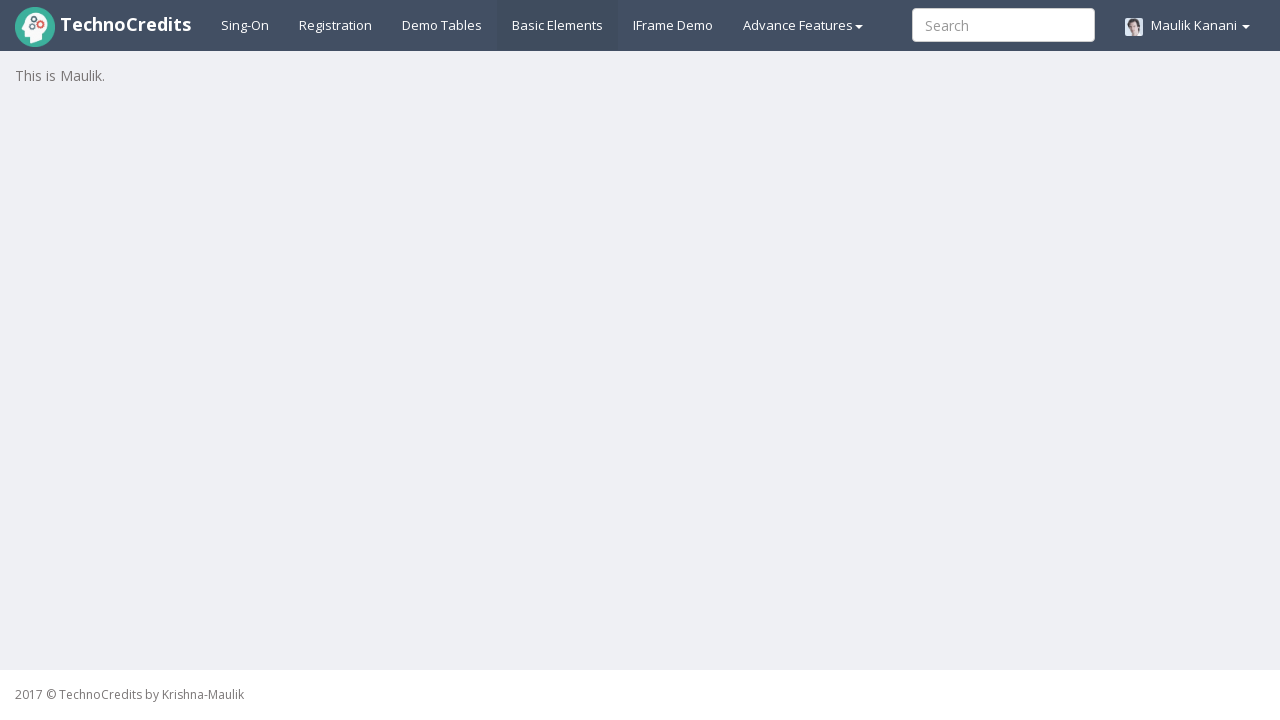

Waited 2 seconds for page to load
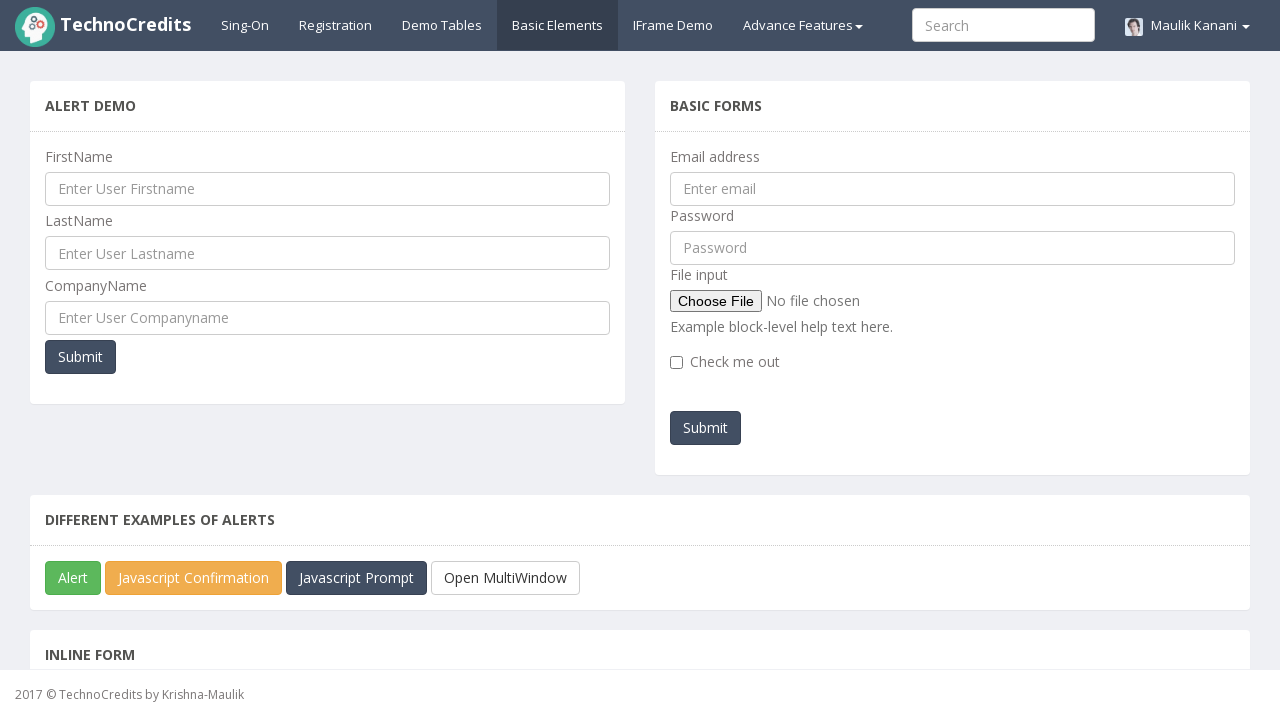

Clicked on JavaScript Prompt button at (356, 578) on #javascriptPromp
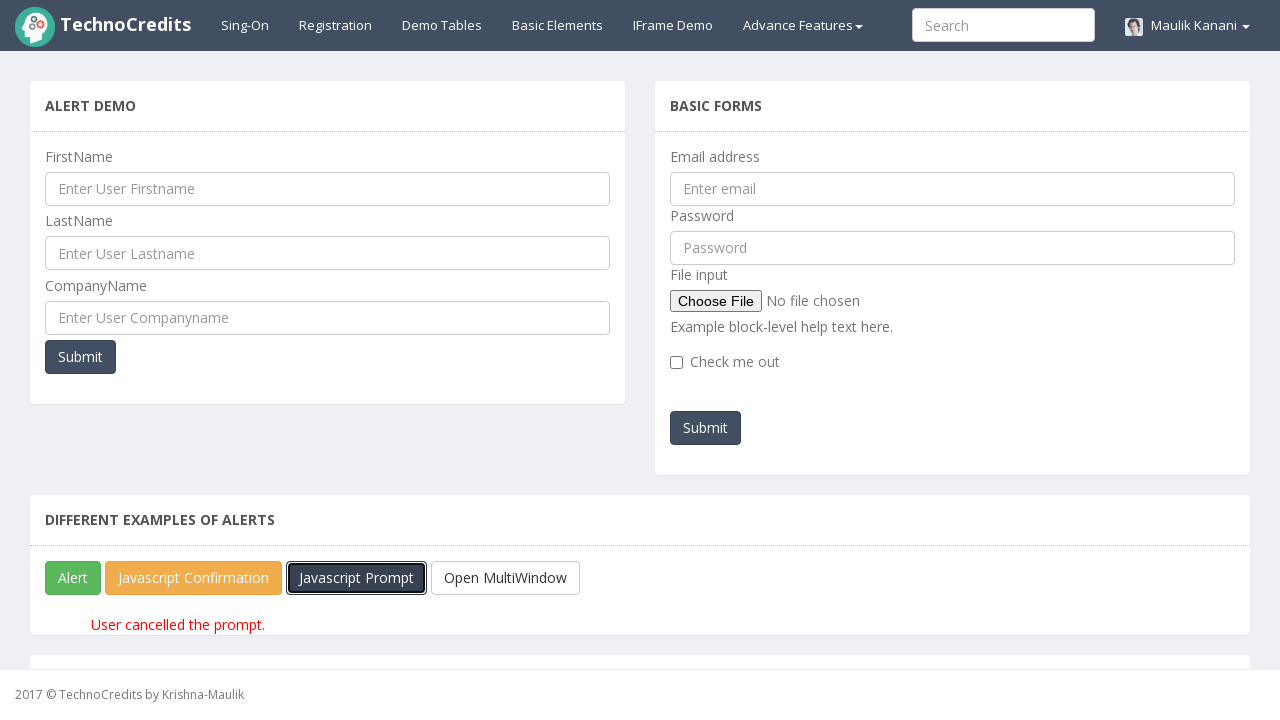

Set up dialog handler to accept prompt with text 'TestUser123'
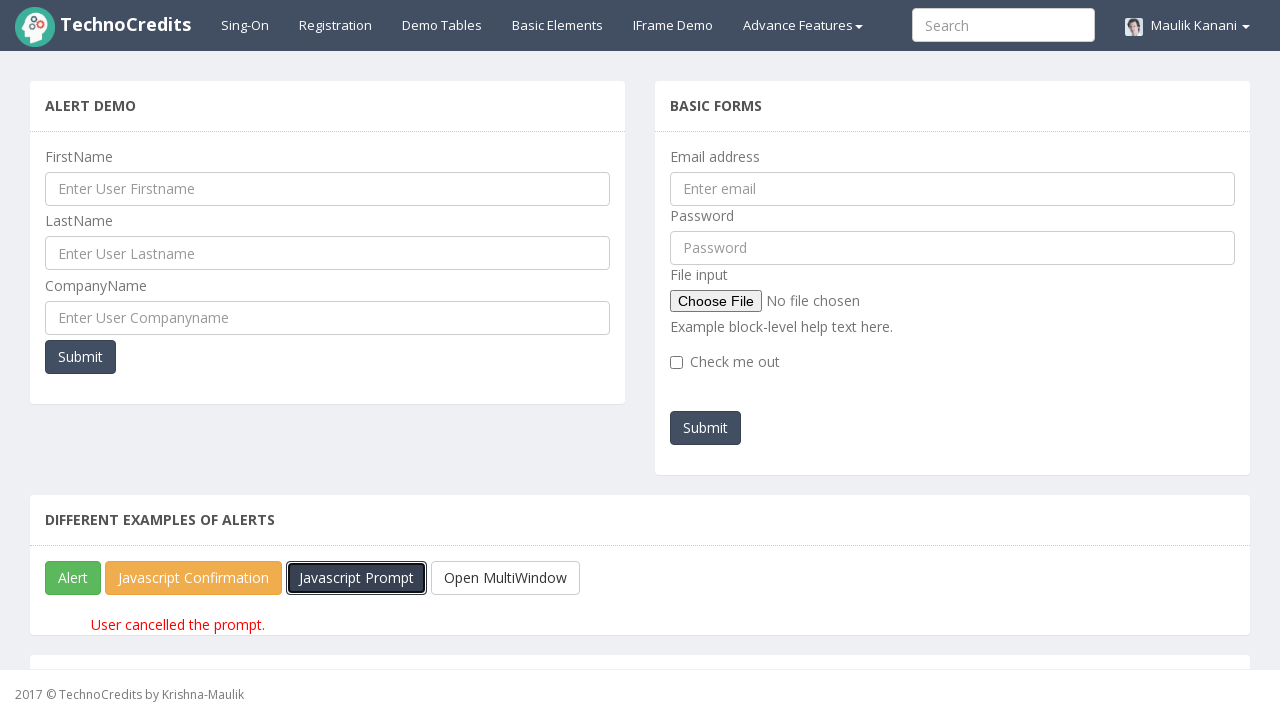

Waited for result message to appear
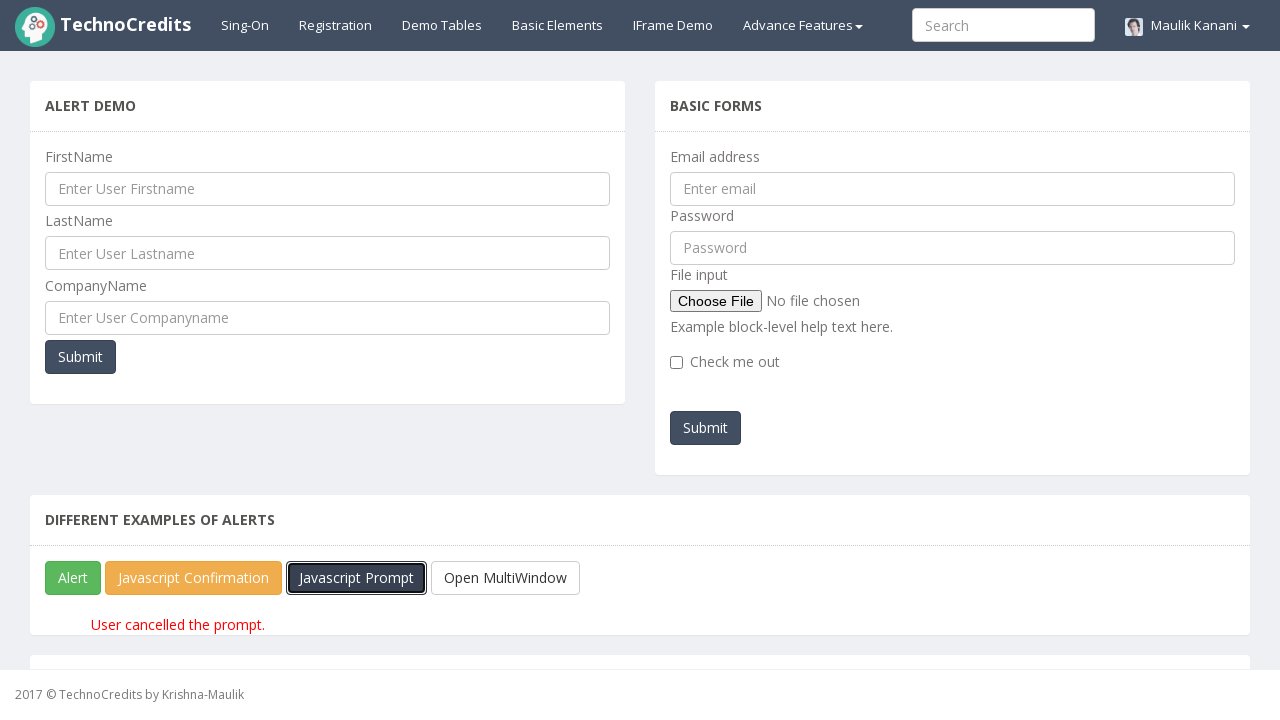

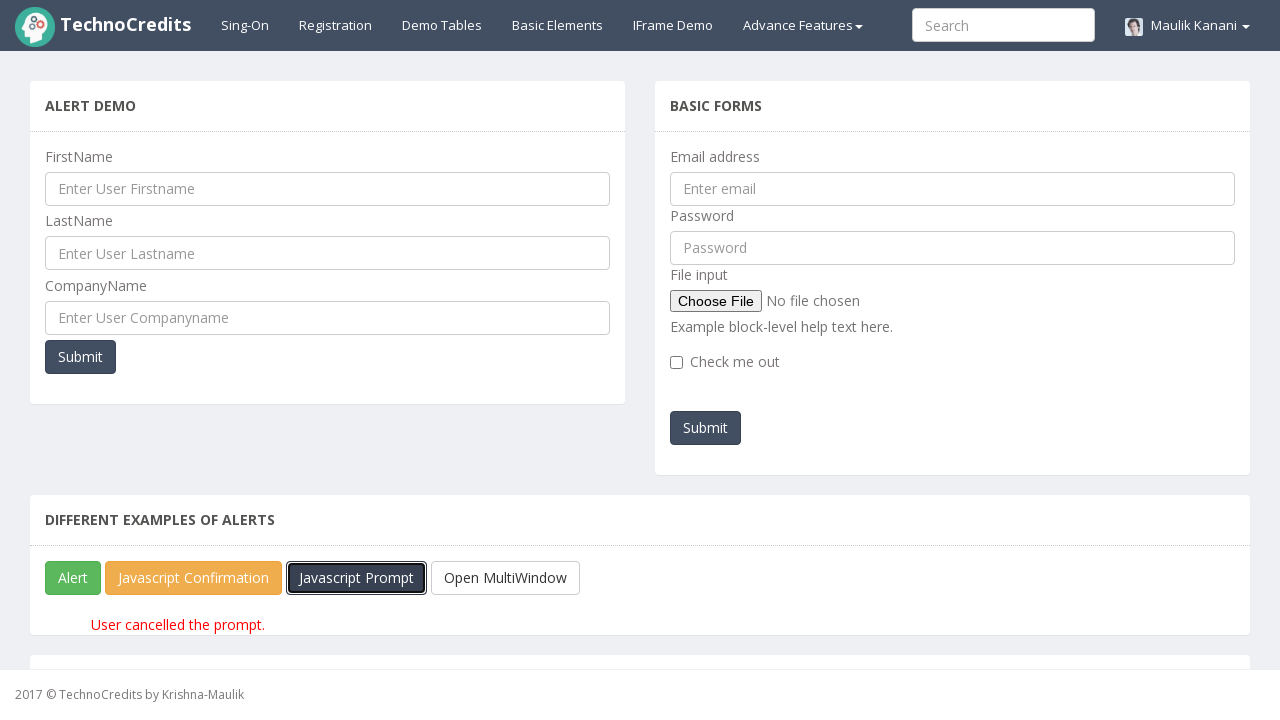